Navigates to Fuego Tostadores coffee shop page and verifies that product listings with prices and names are displayed.

Starting URL: https://fuegotostadores.com/cafe-de-especialidad/

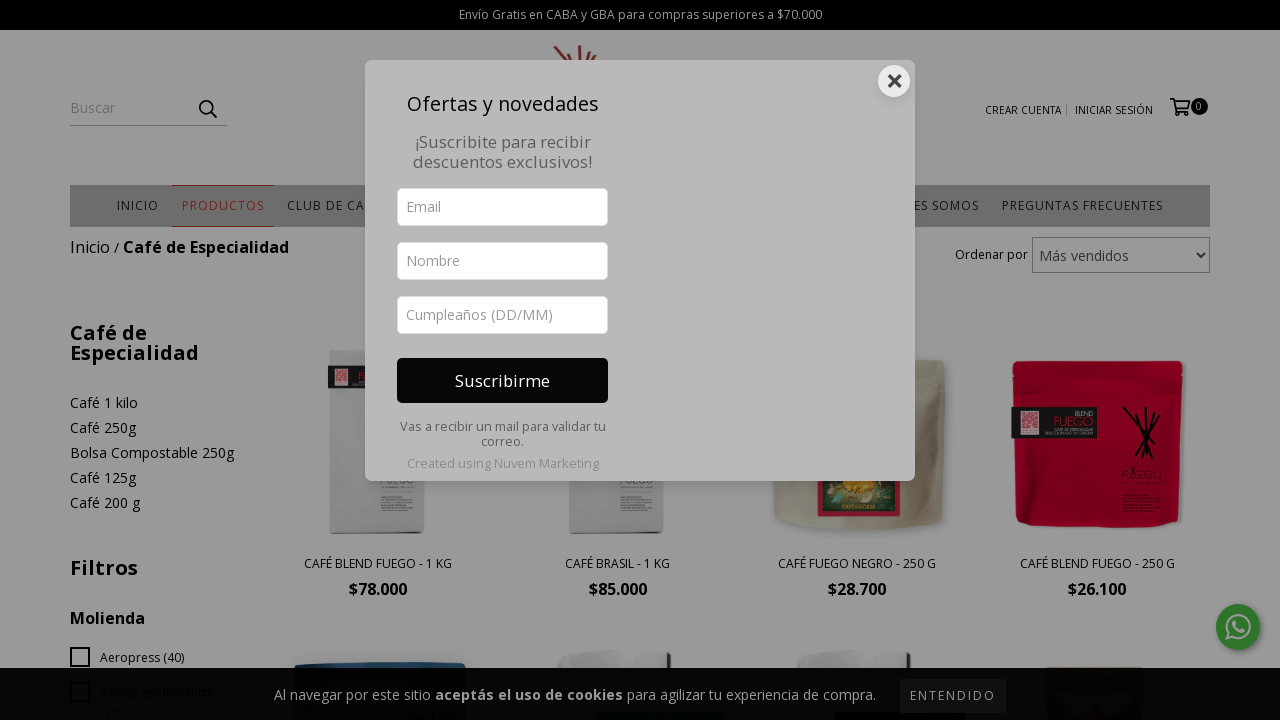

Navigated to Fuego Tostadores specialty coffee page
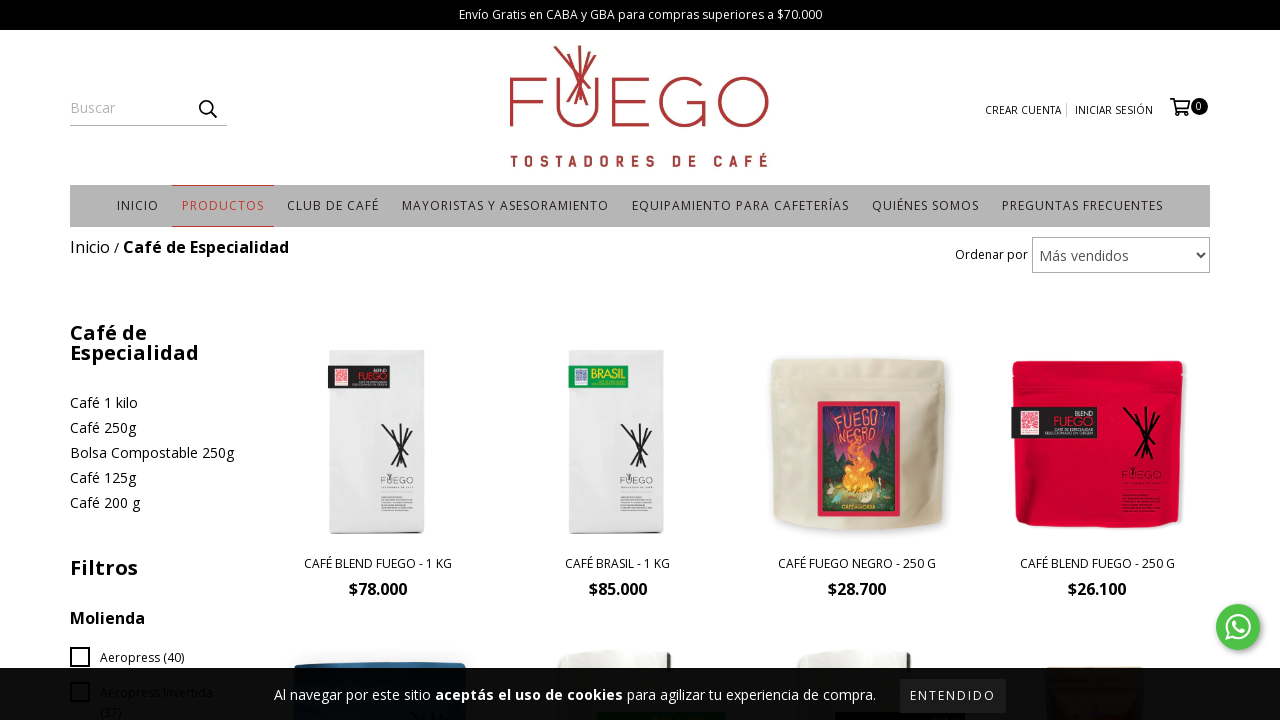

Product prices loaded and visible
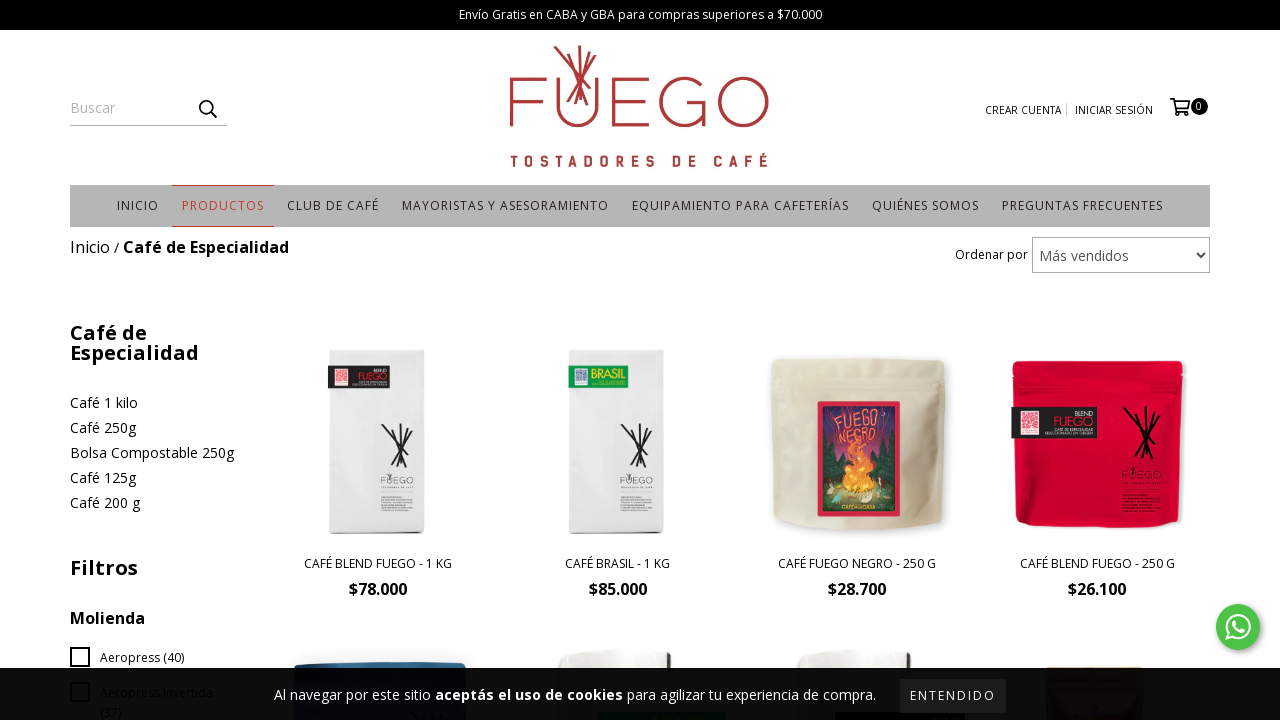

Product names and links loaded and visible
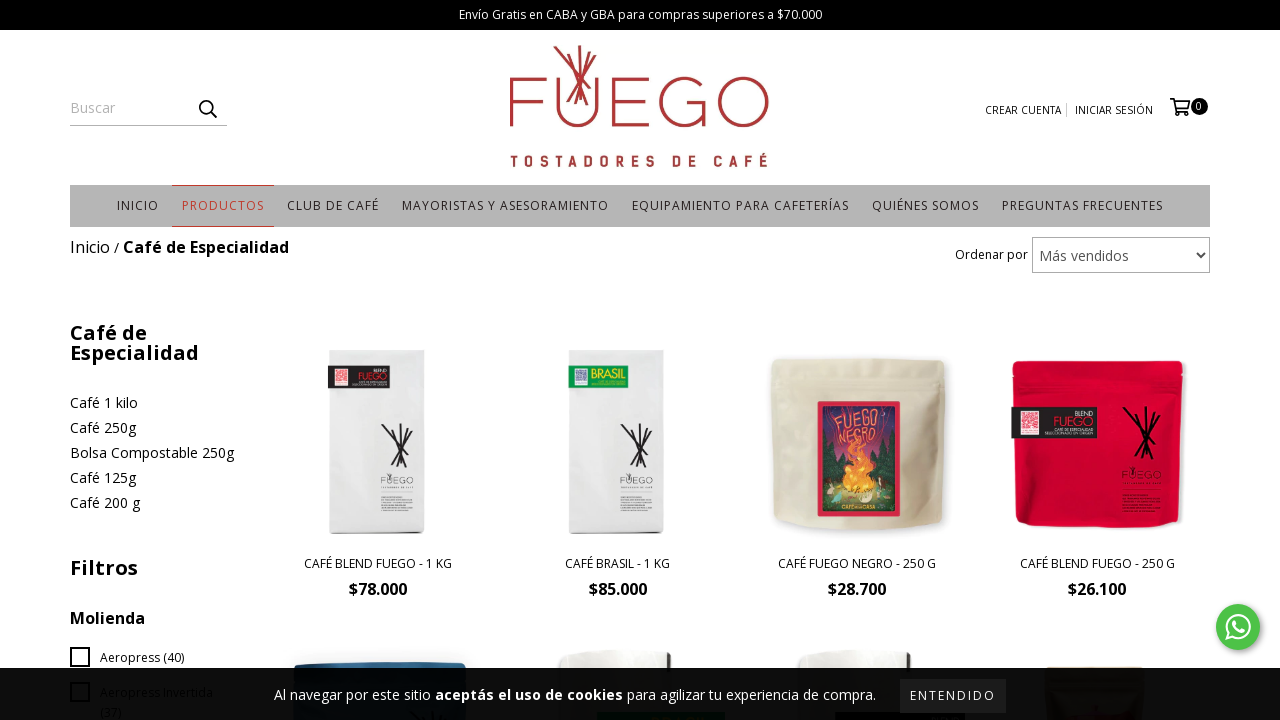

Verified 12 product listings are displayed with names and prices
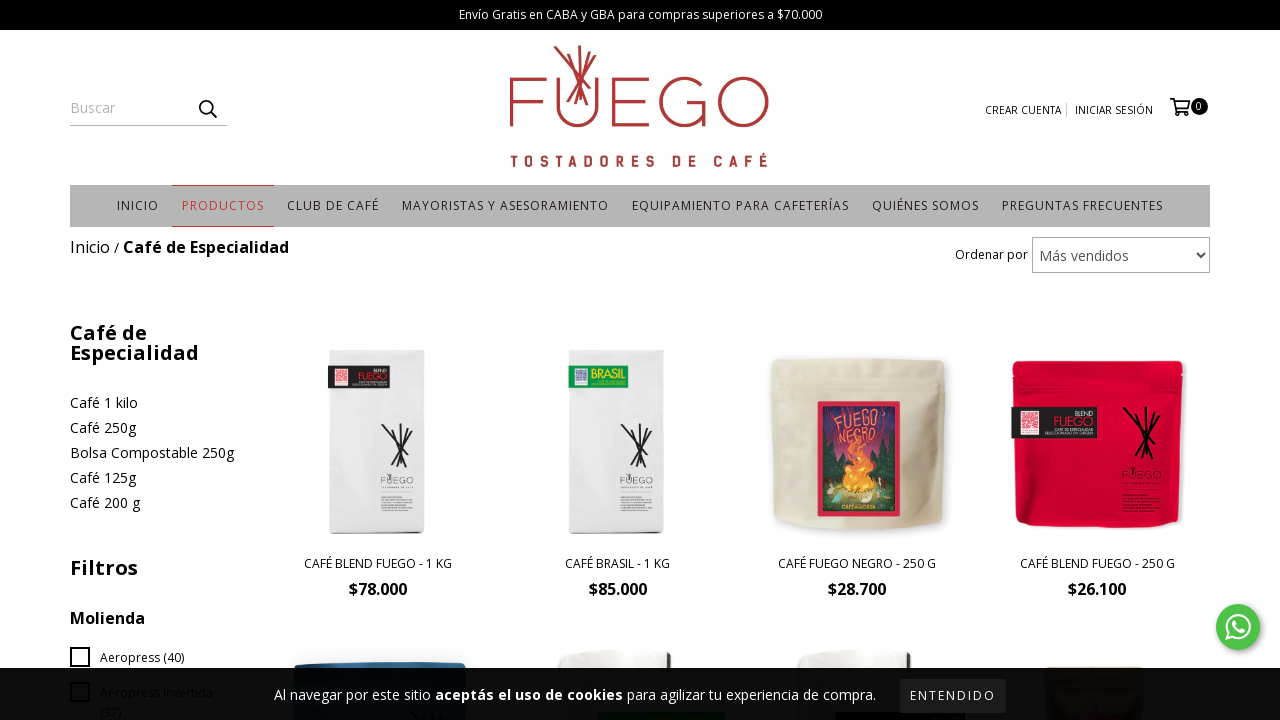

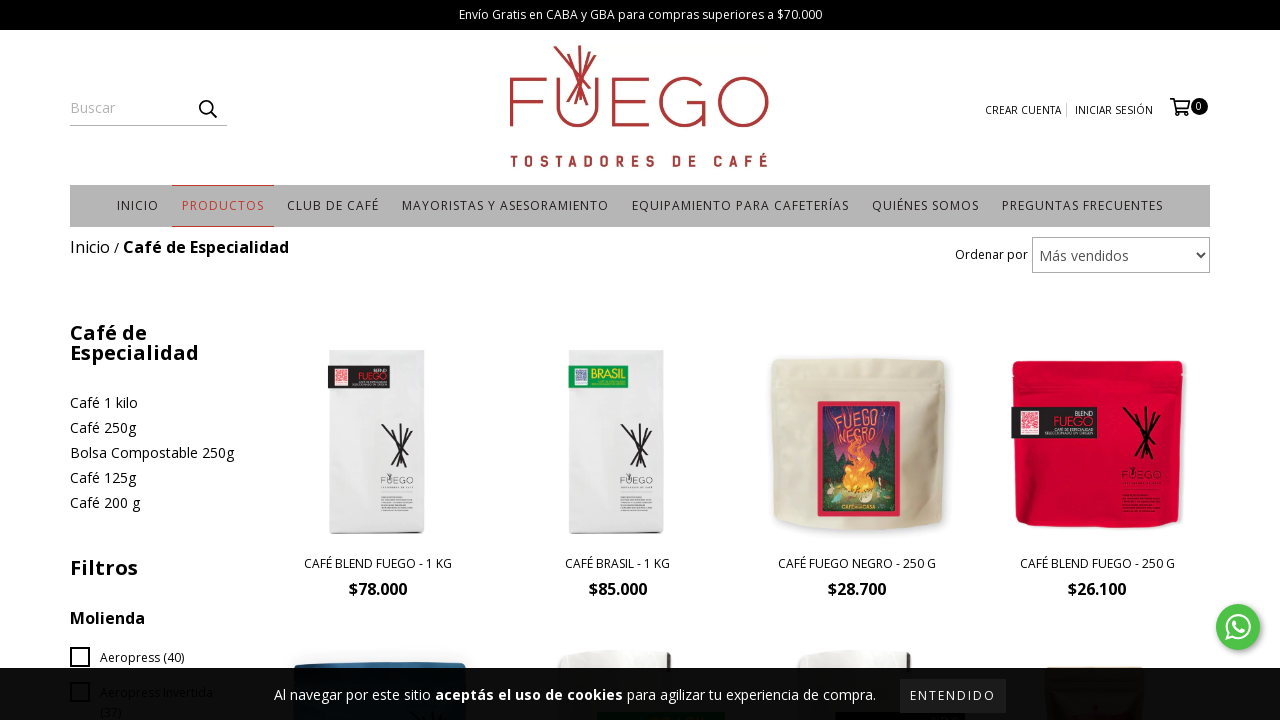